Tests text input by filling the search field on jQuery.com

Starting URL: https://jquery.com/

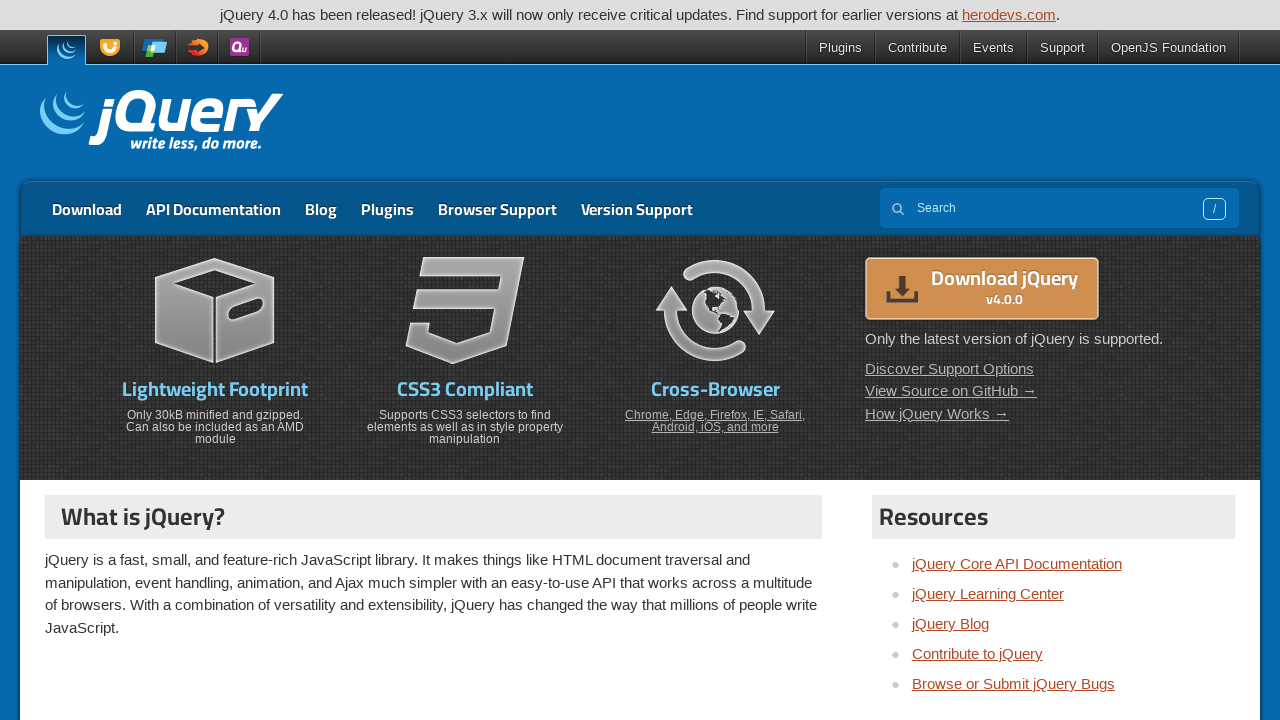

Filled search field with 'My test' on [name='s']
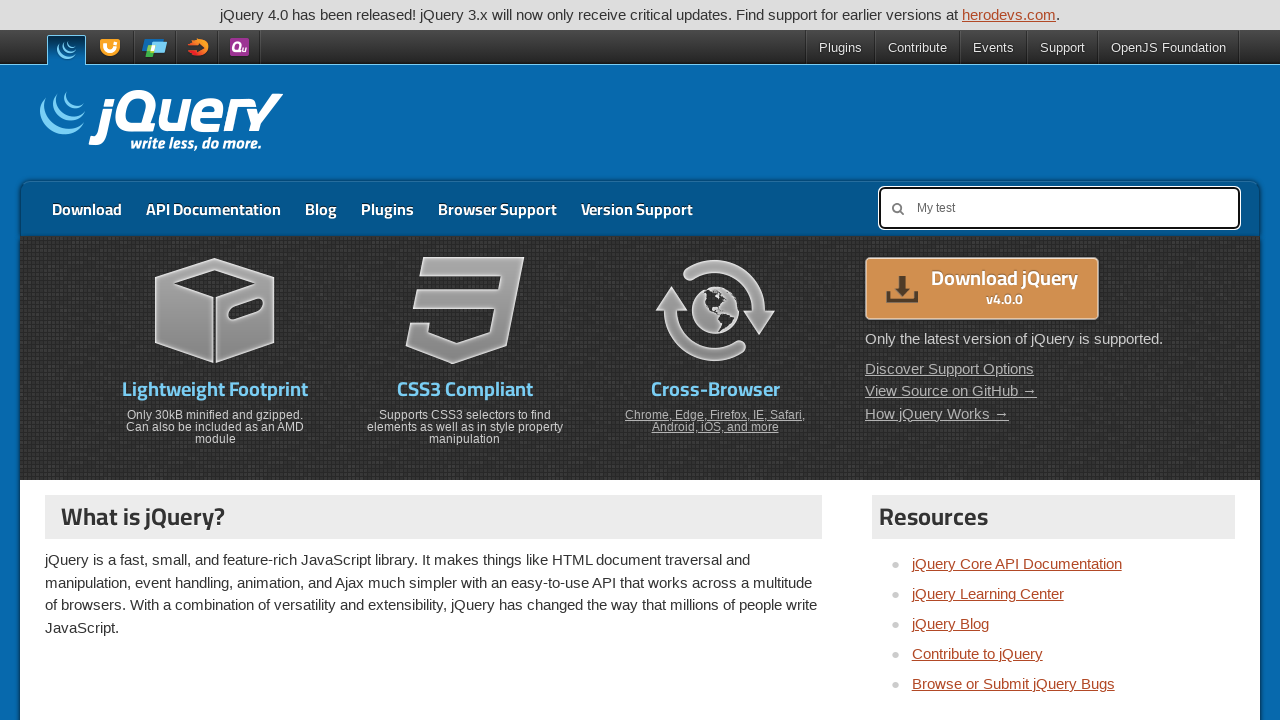

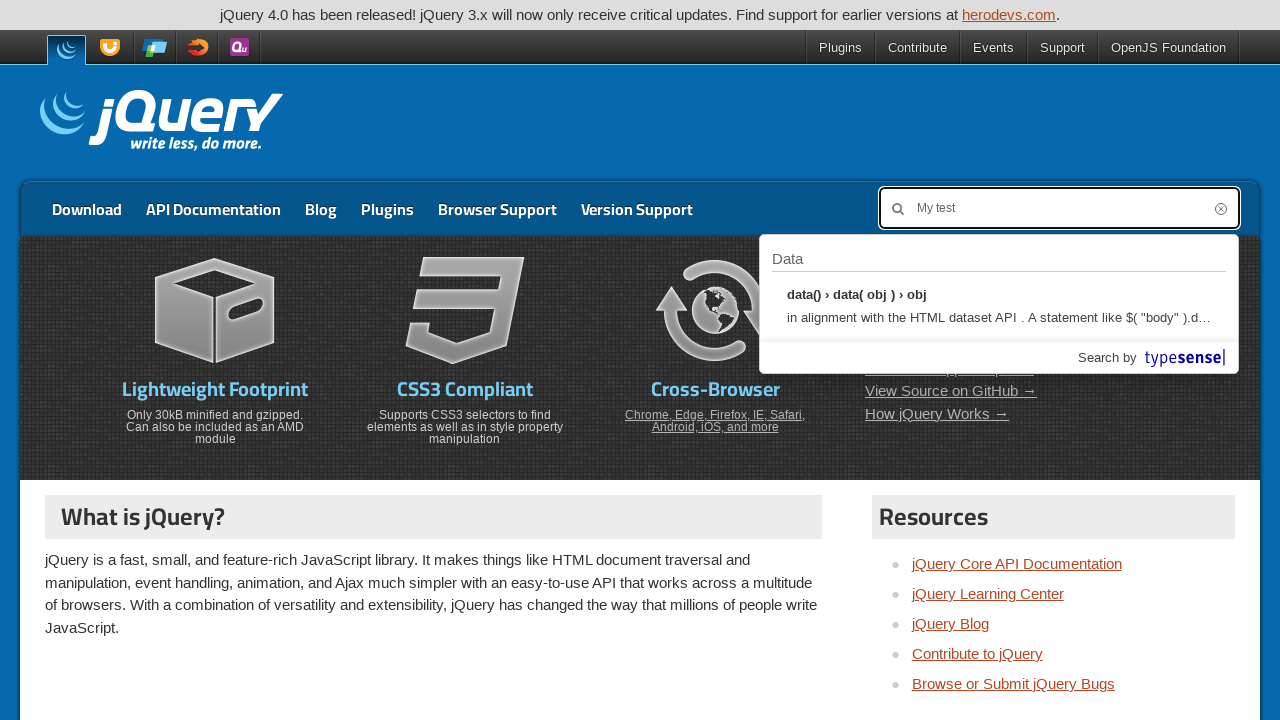